Tests checkbox functionality by selecting the second checkbox and verifying the selection states of all three checkboxes

Starting URL: https://rahulshettyacademy.com/AutomationPractice/

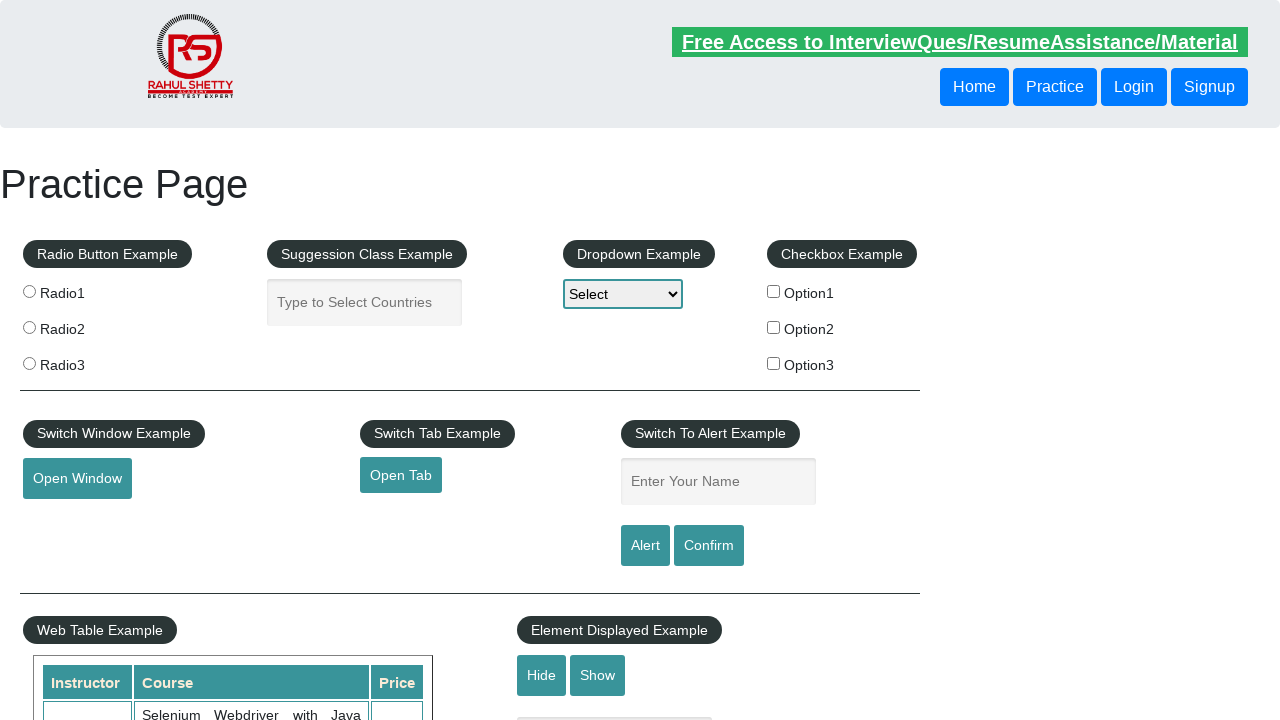

Clicked the second checkbox at (774, 327) on #checkBoxOption2
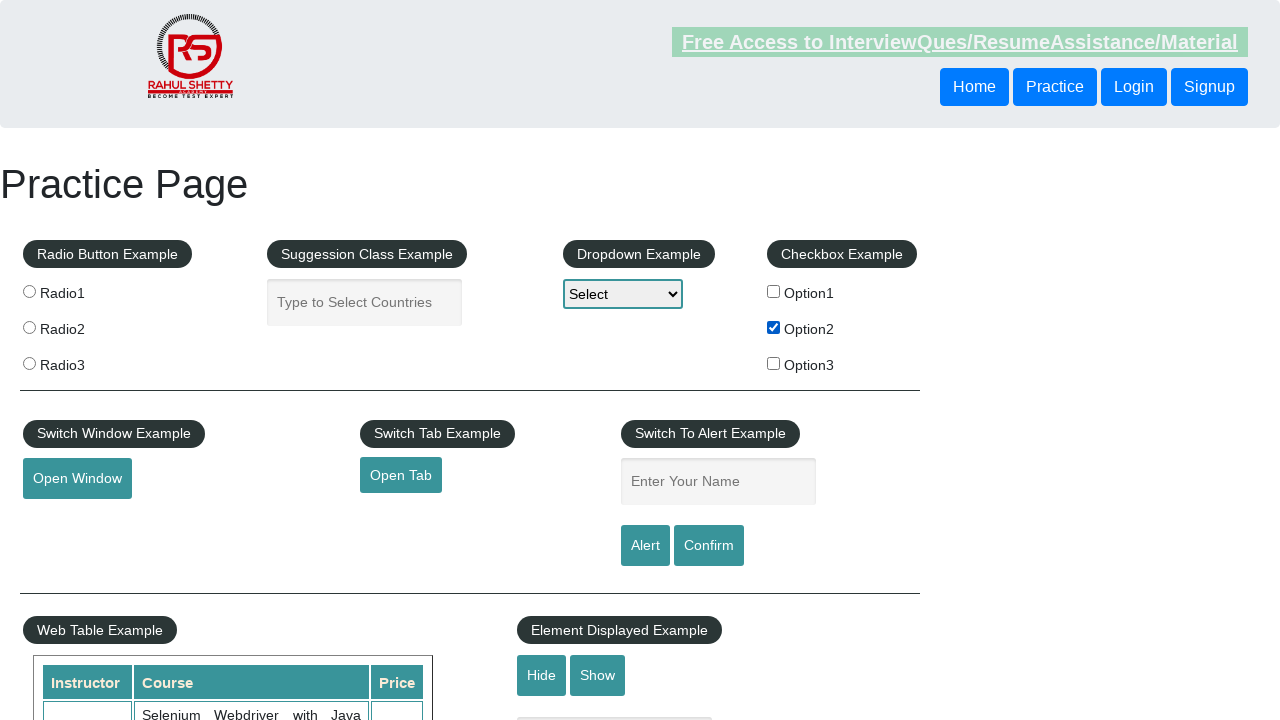

Verified first checkbox is unchecked
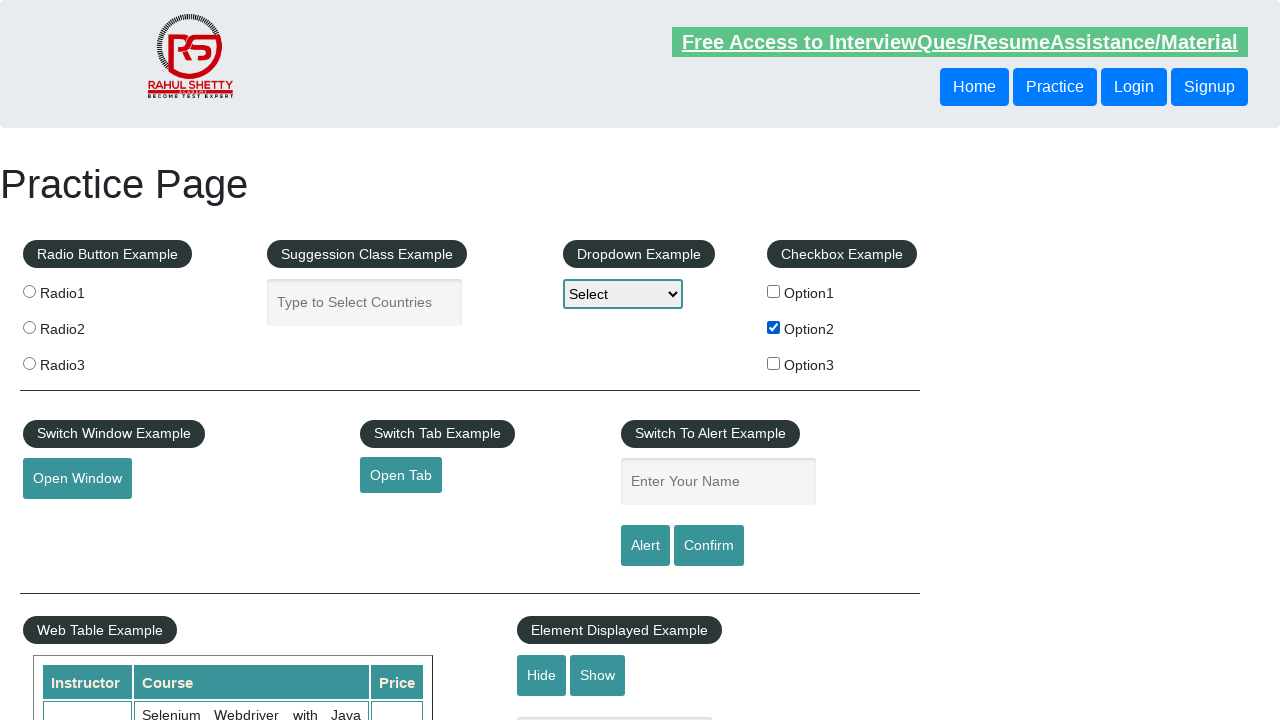

Verified second checkbox is checked
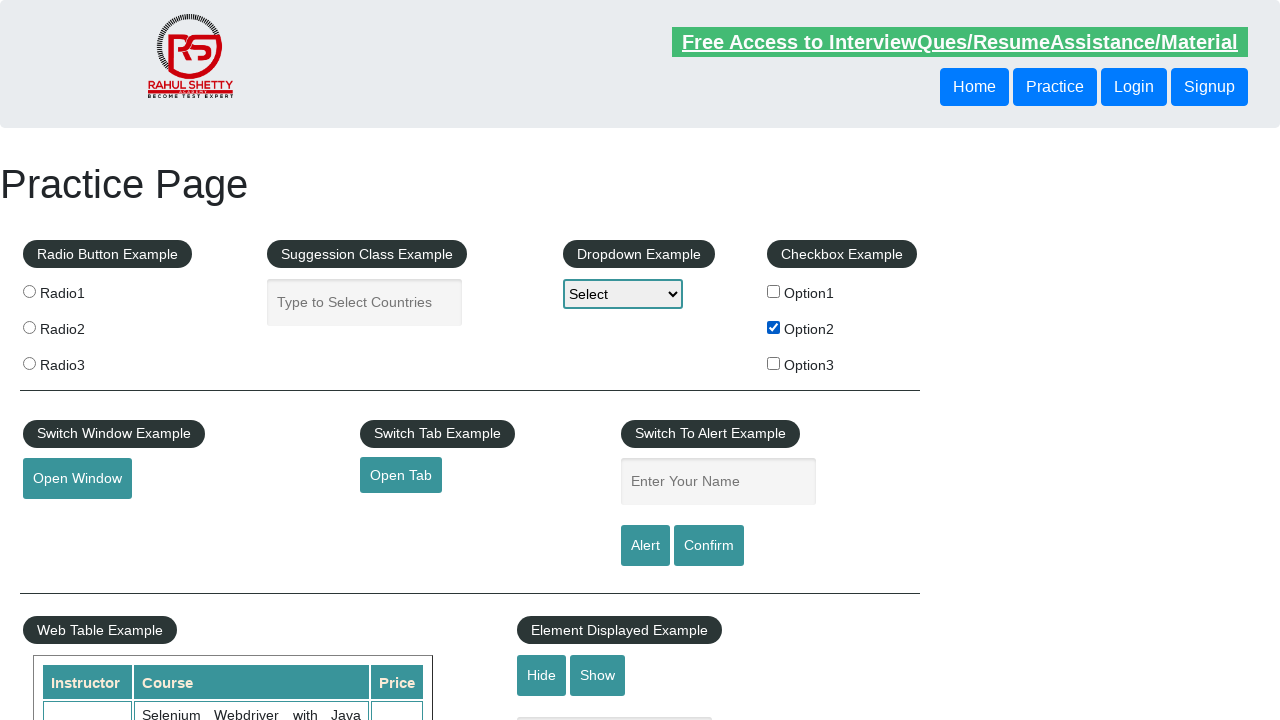

Verified third checkbox is unchecked
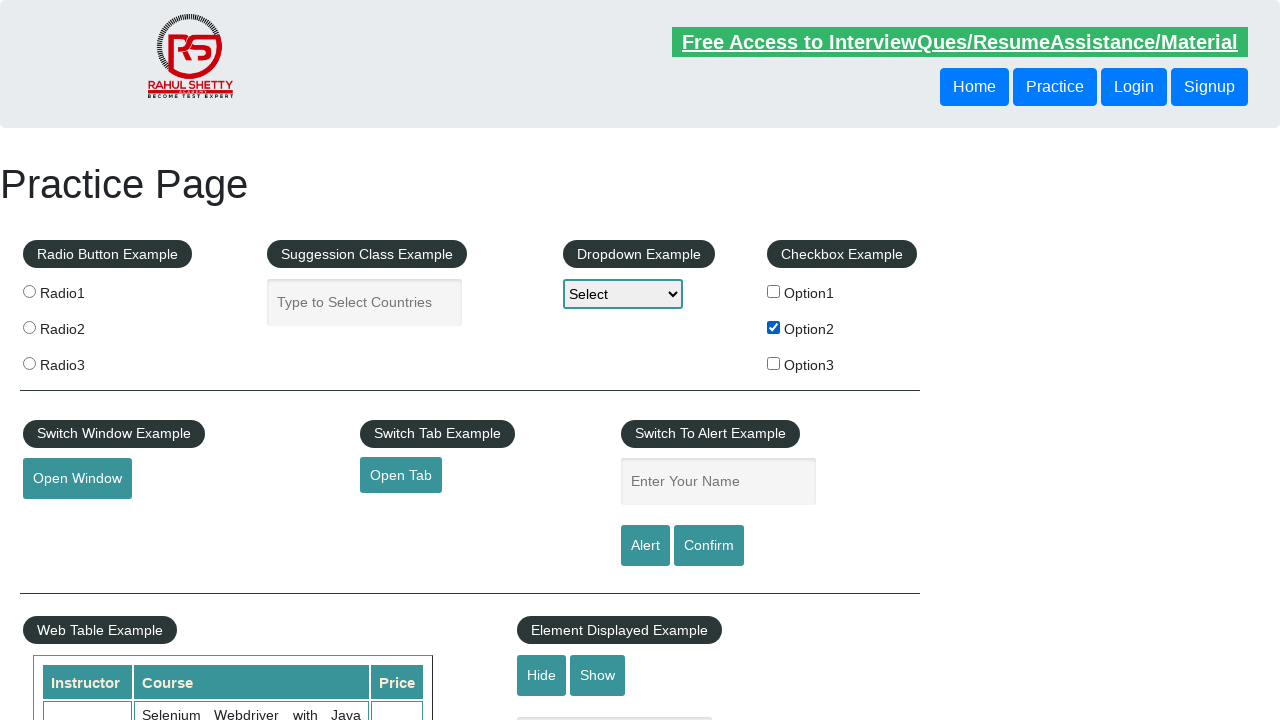

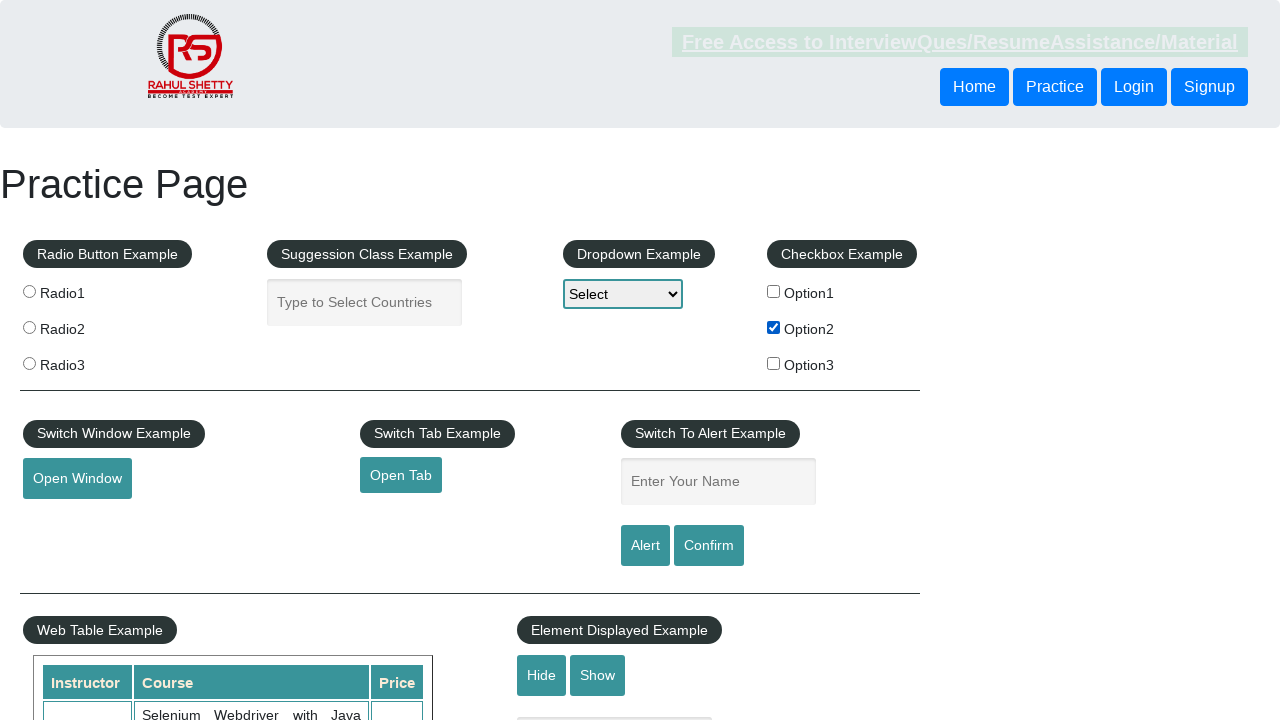